Tests drag and drop functionality on jQuery UI demo page by switching to an iframe and dragging a draggable element onto a droppable target

Starting URL: https://jqueryui.com/droppable/

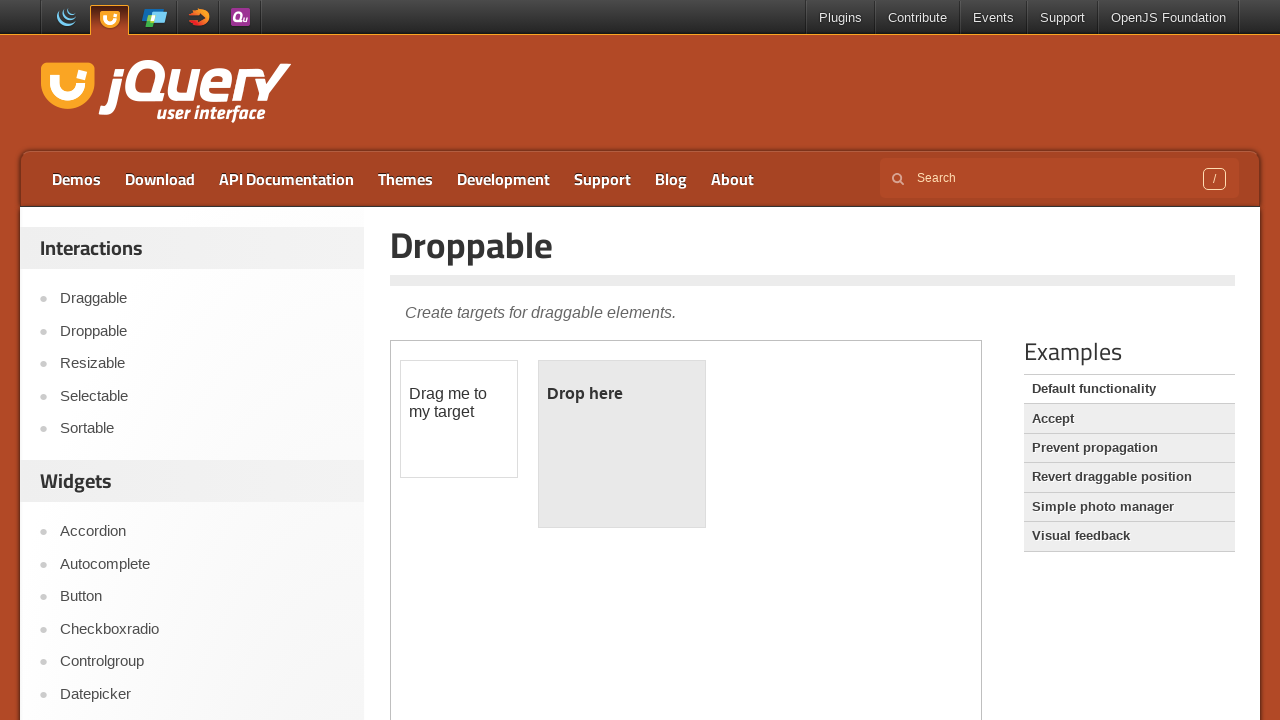

Navigated to jQuery UI droppable demo page
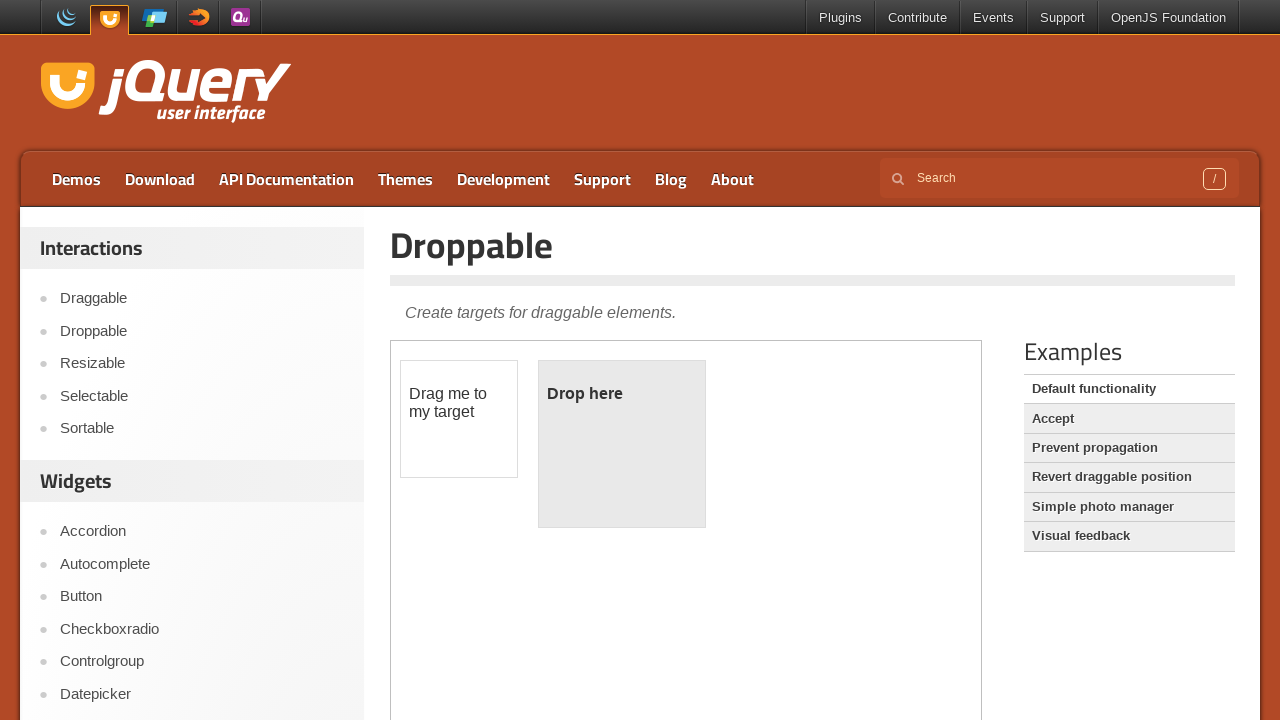

Located the demo iframe
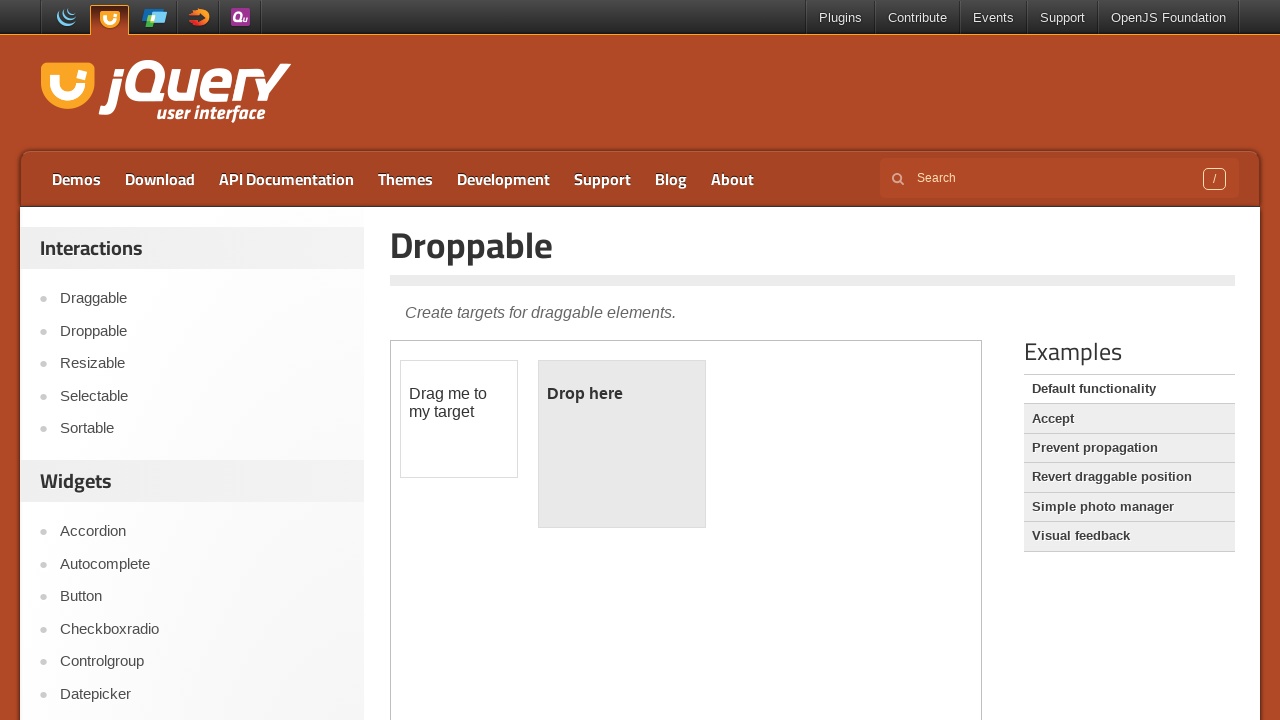

Located the draggable element
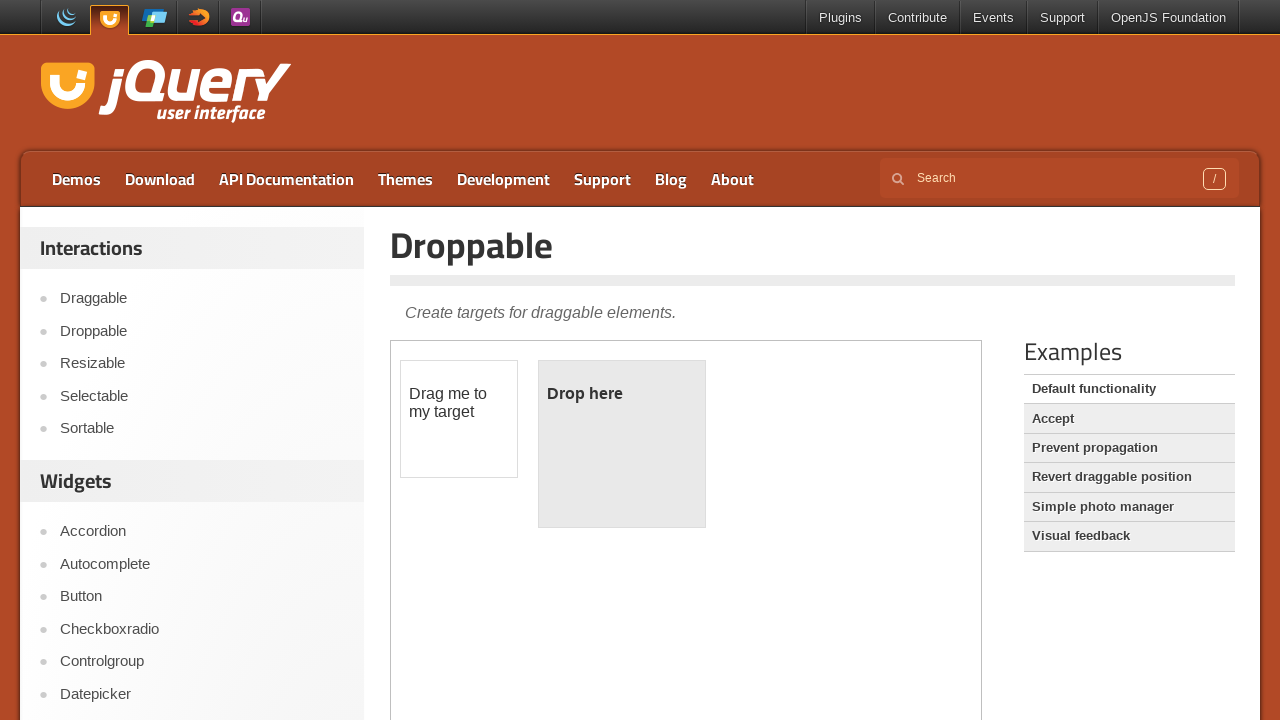

Located the droppable target element
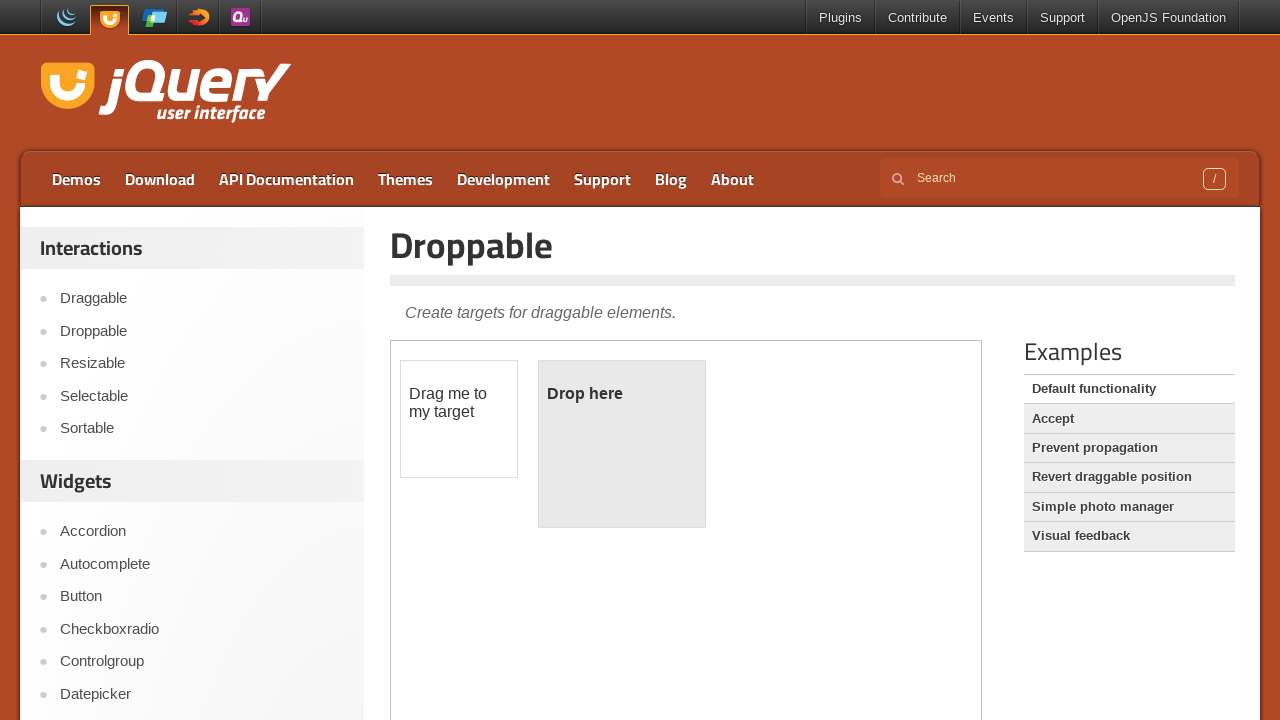

Dragged the draggable element onto the droppable target at (622, 444)
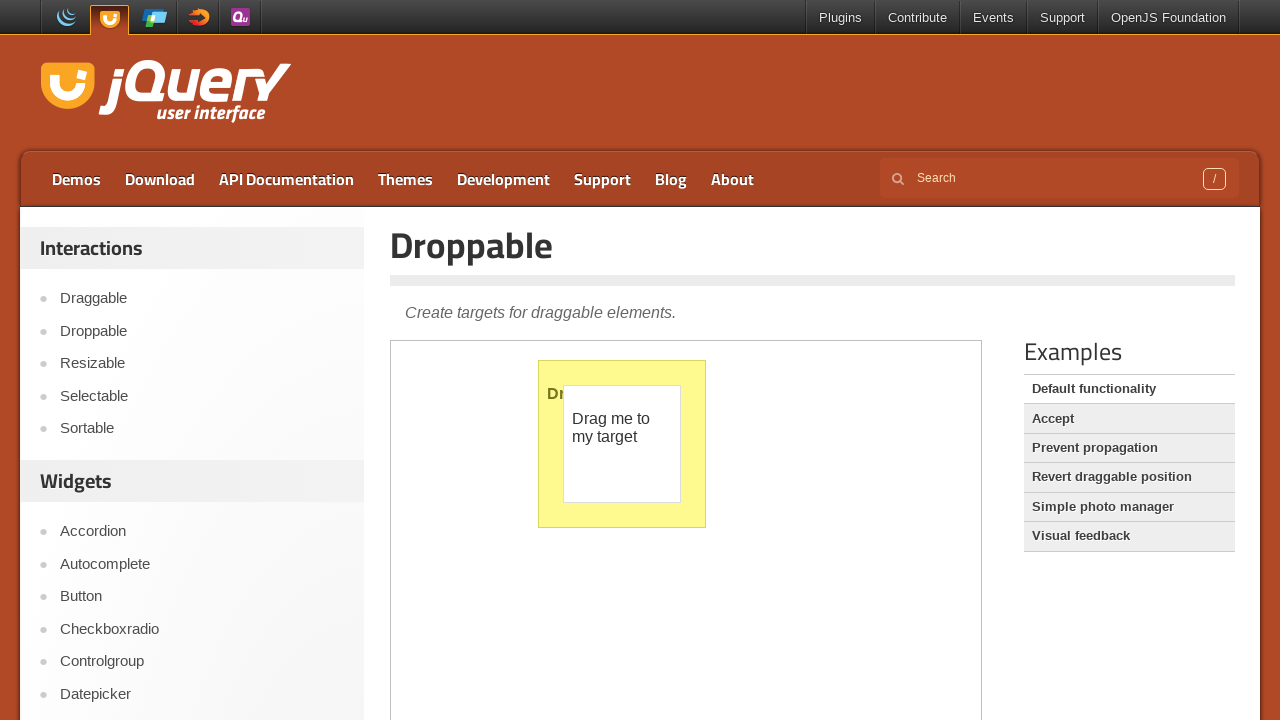

Waited for drag and drop action to complete
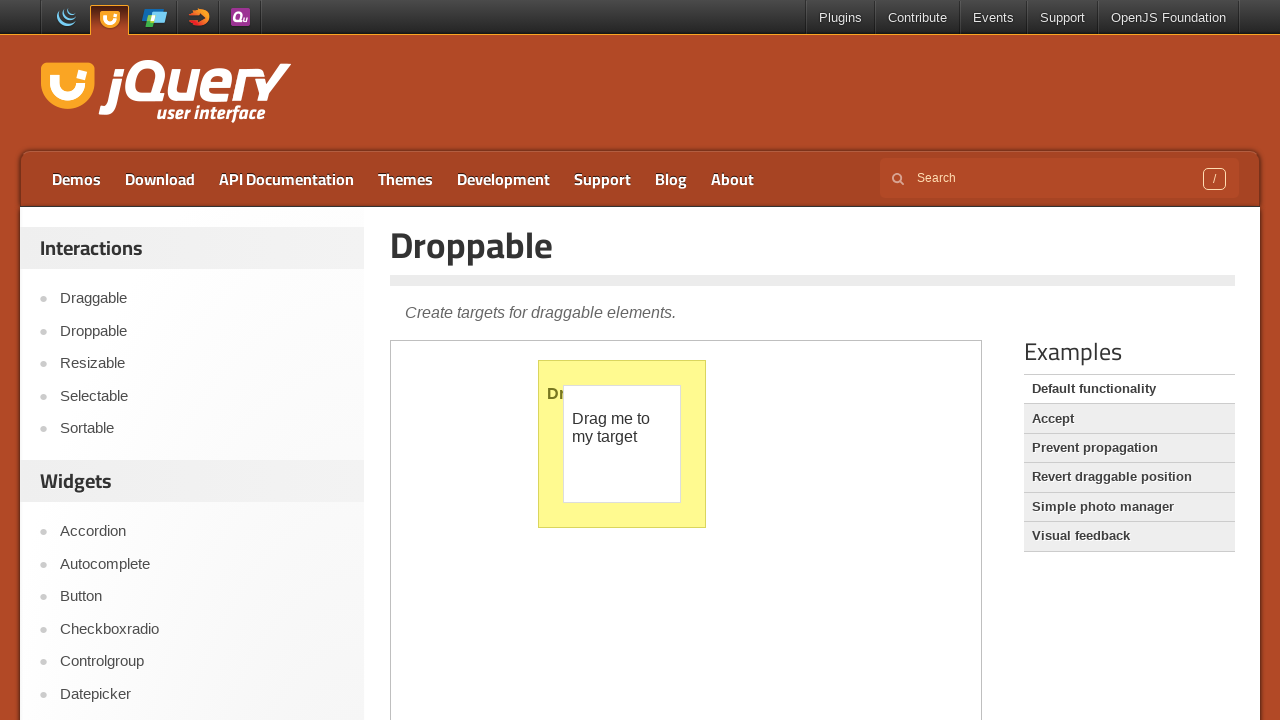

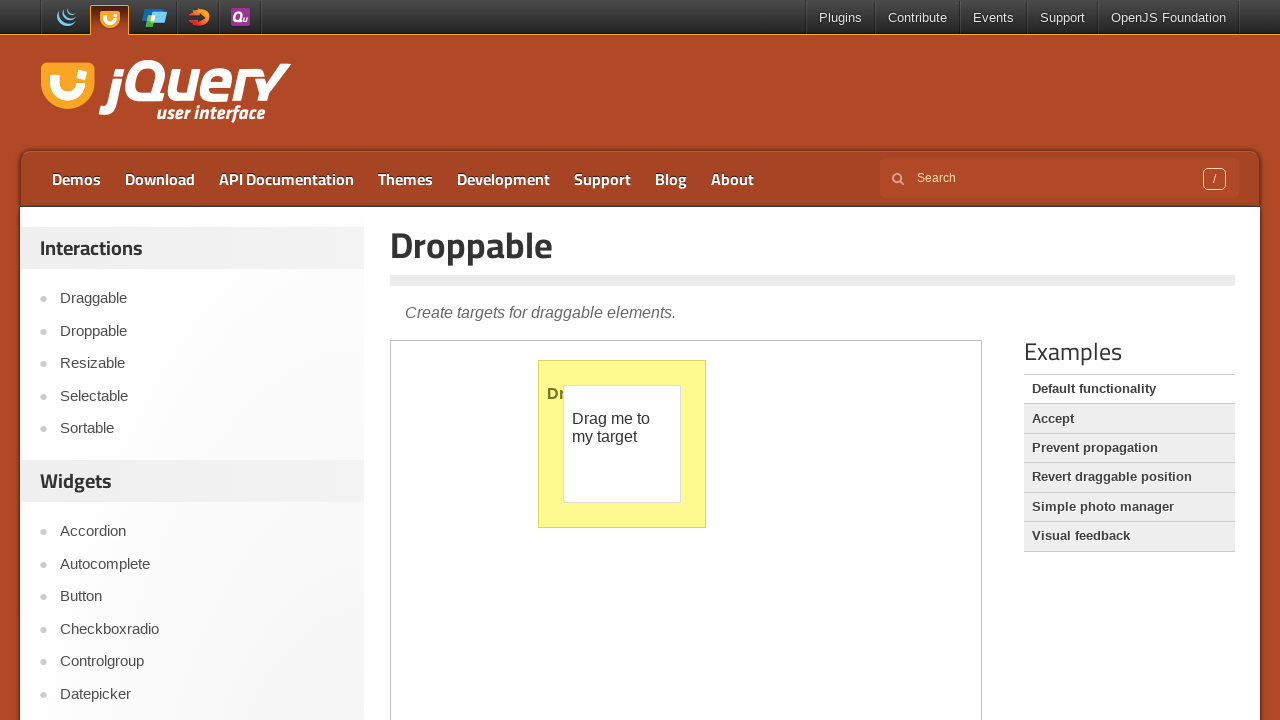